Tests drag-and-drop functionality on jQueryUI demo page by navigating to the Droppable demo, switching to the iframe, and dragging an element onto a drop target.

Starting URL: https://jqueryui.com/

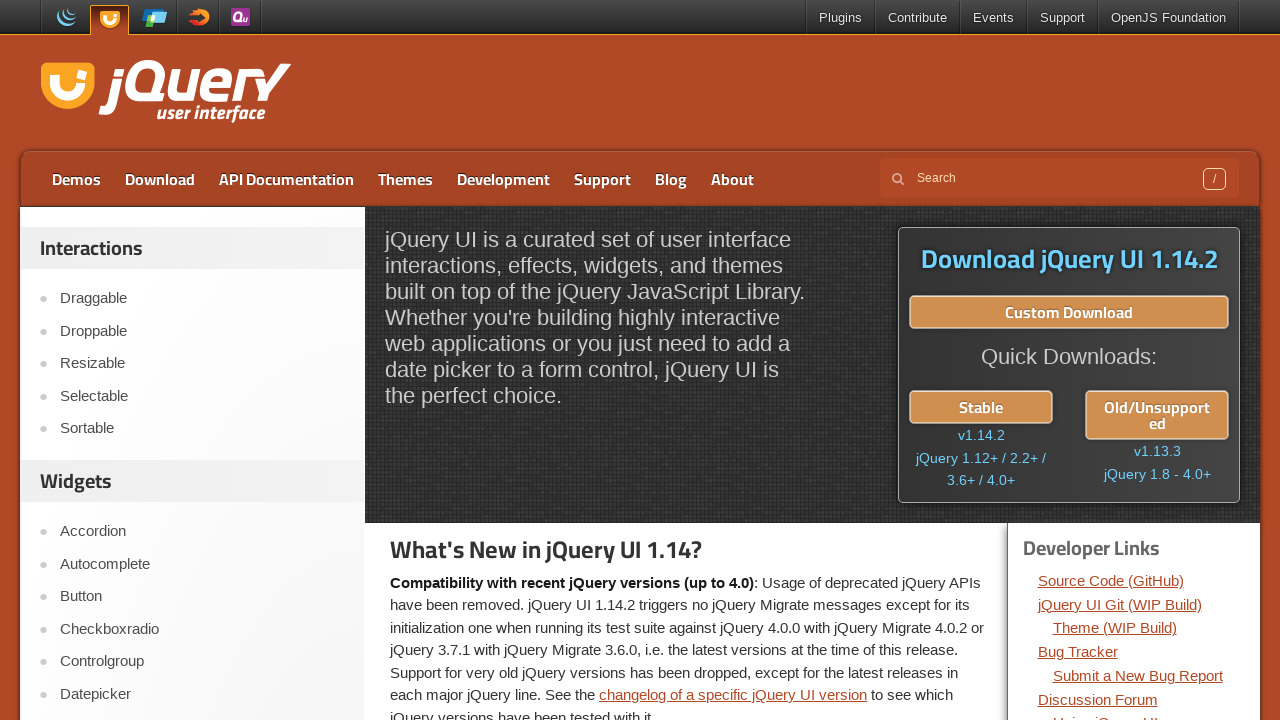

Clicked on Droppable link in the sidebar at (202, 331) on xpath=(//div[@id='content']/following-sibling::div//ul//li[2]/a)[1]
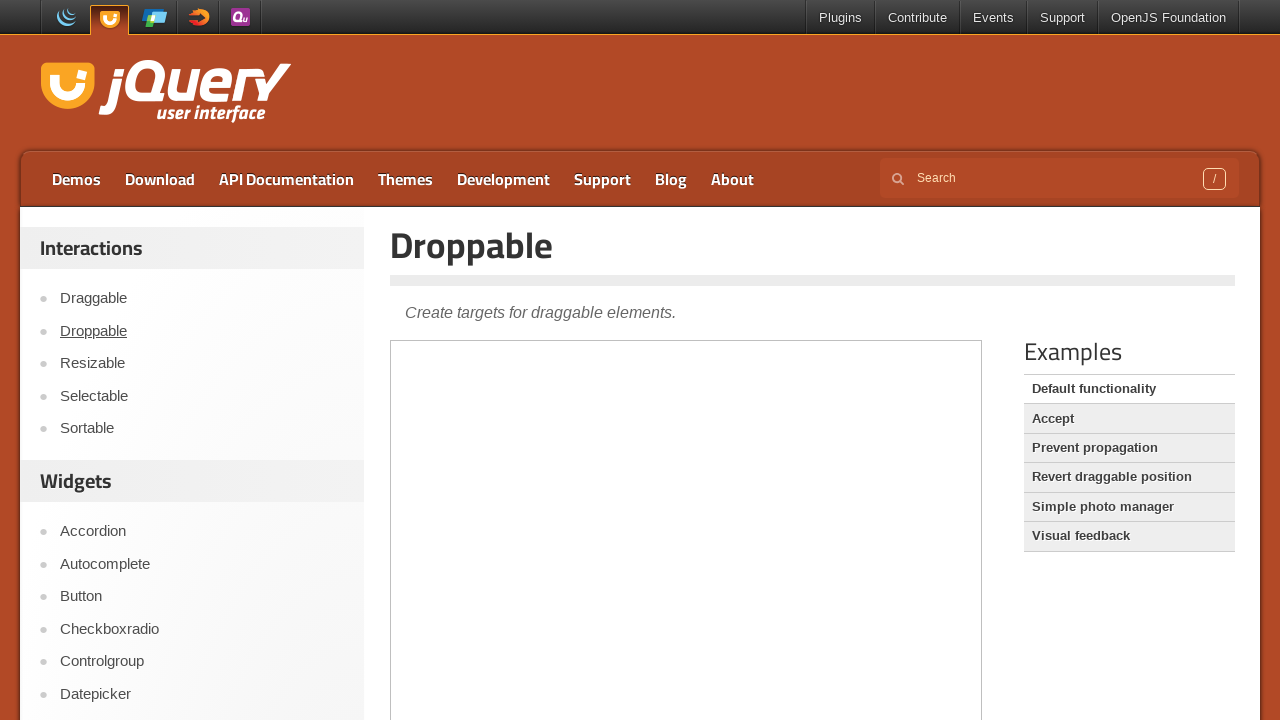

Located the demo iframe
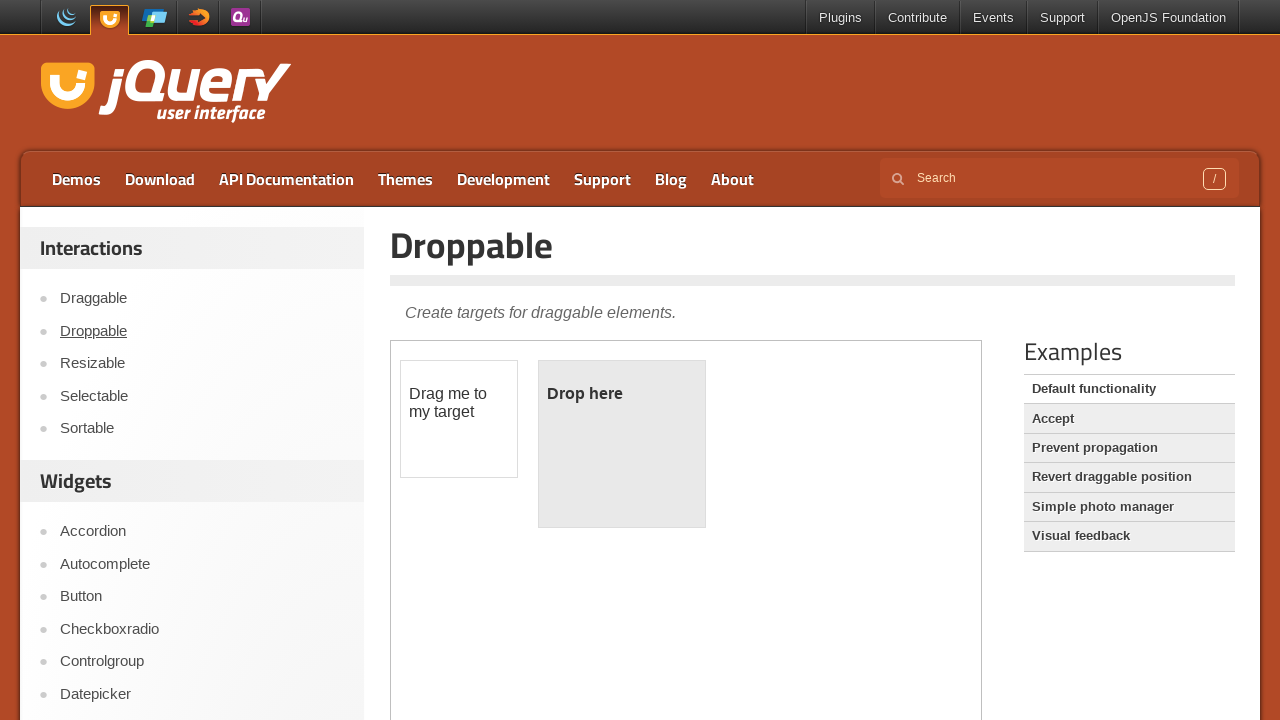

Draggable element is now visible in the iframe
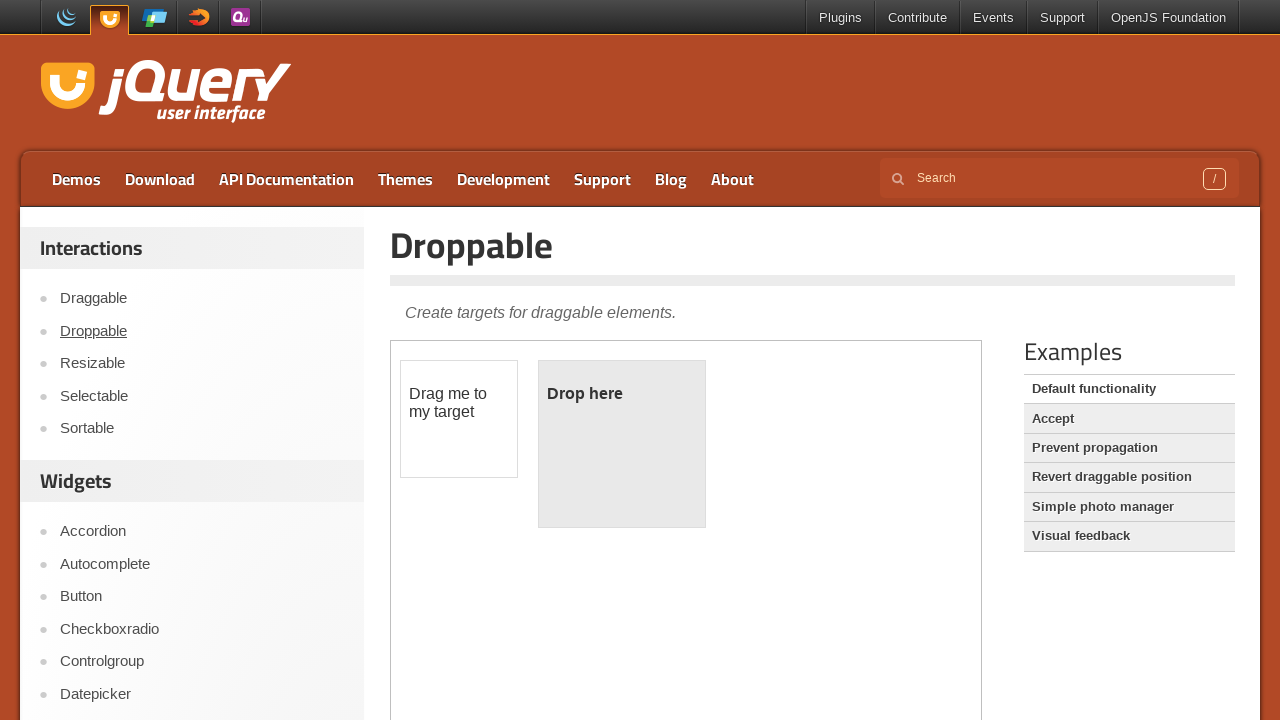

Droppable element is now visible in the iframe
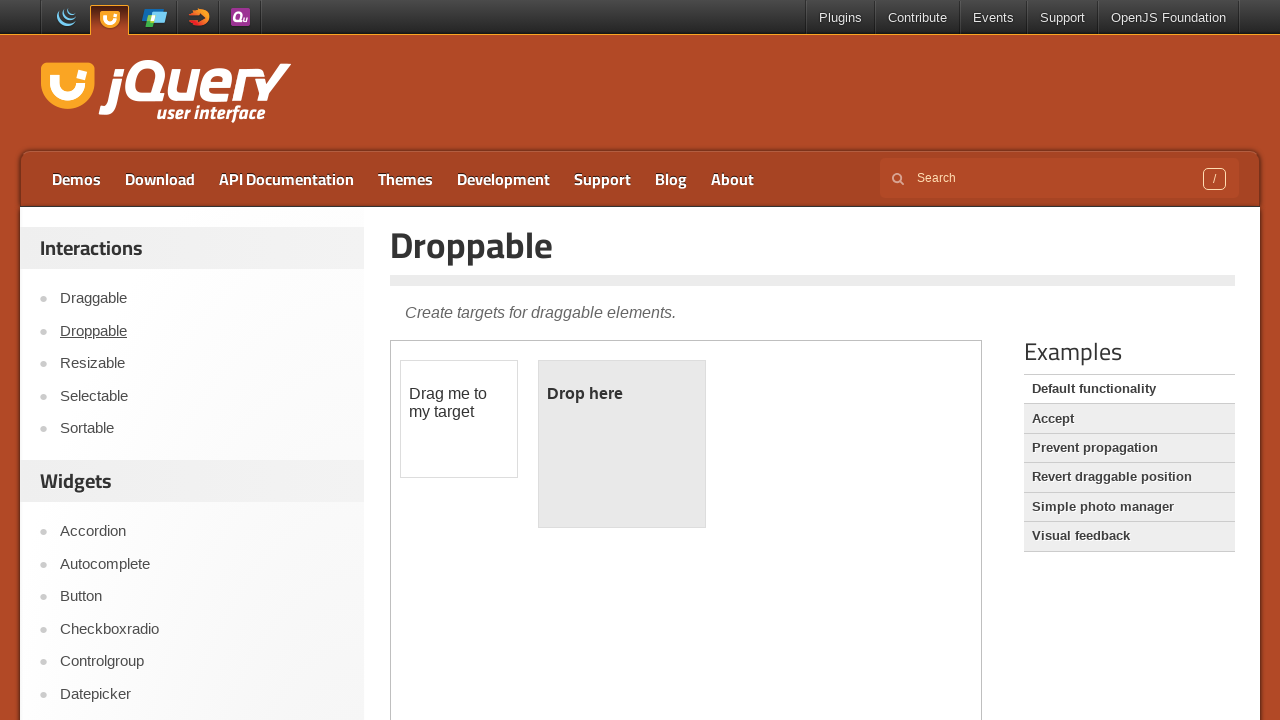

Located draggable and droppable elements
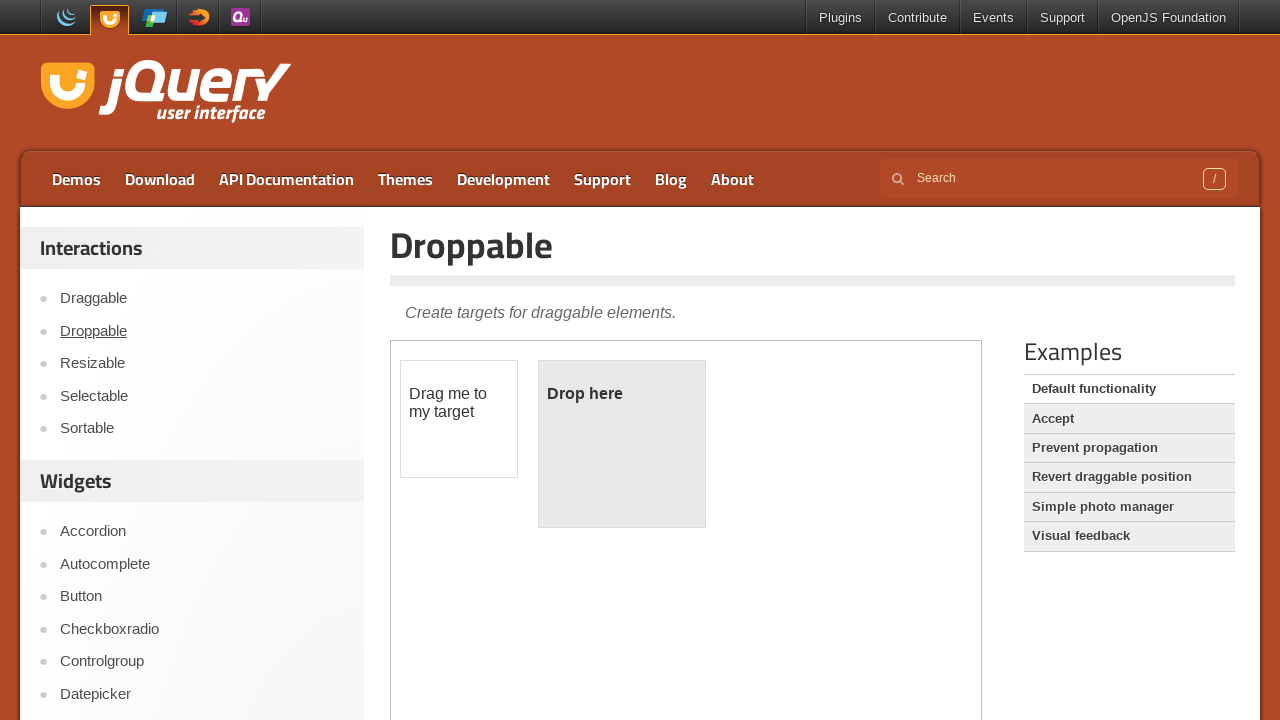

Dragged draggable element onto droppable target at (622, 444)
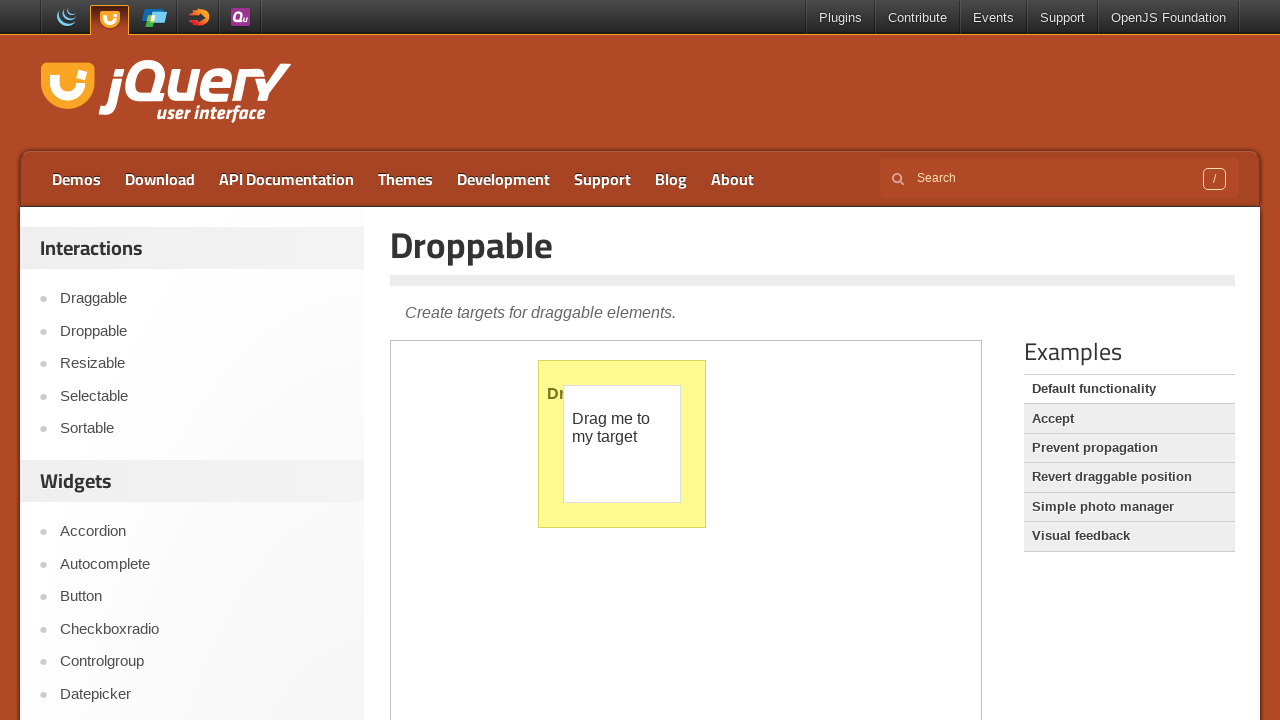

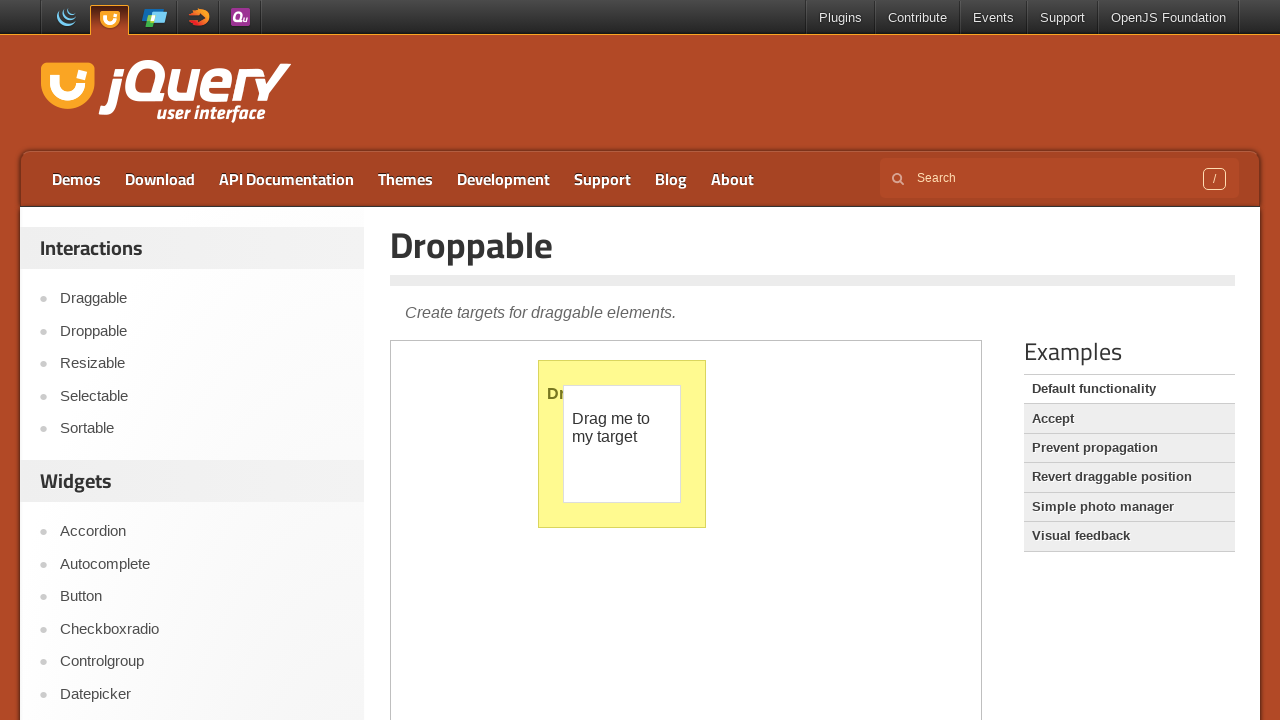